Tests successful registration by filling in all fields including optional ones (phone and address)

Starting URL: https://suninjuly.github.io/registration1.html

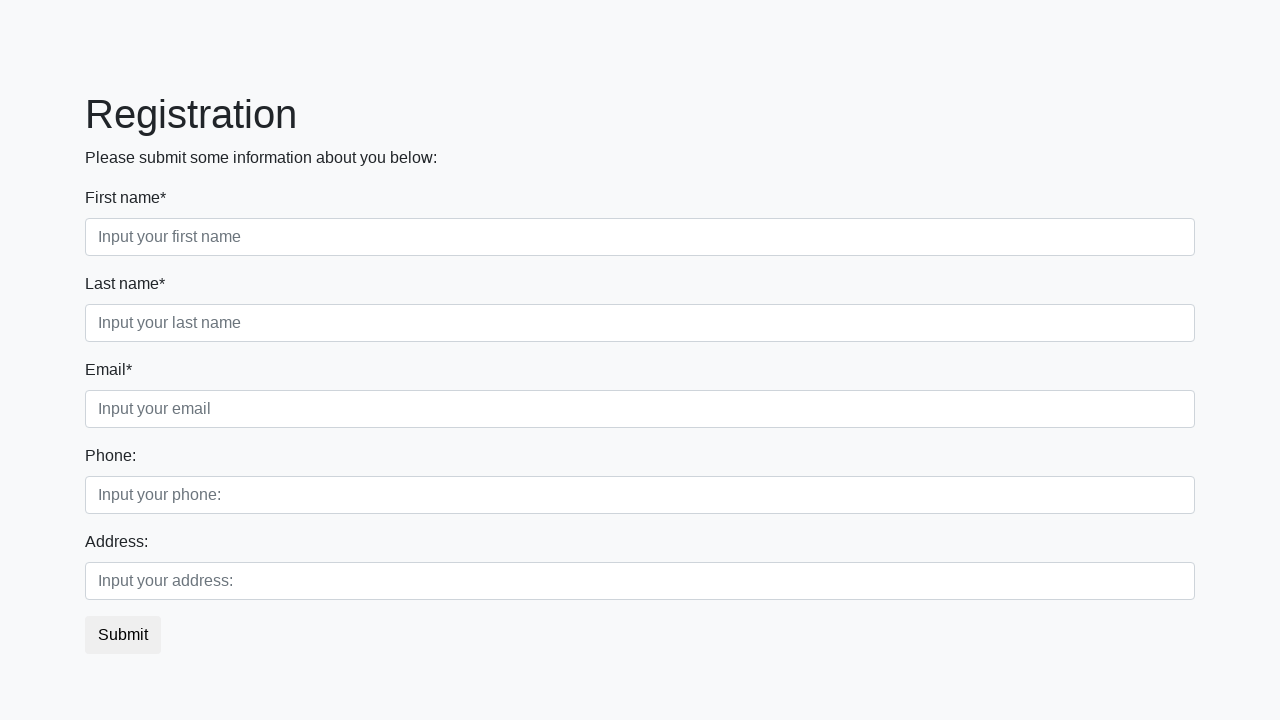

Filled first name field with 'John' on [placeholder='Input your first name']
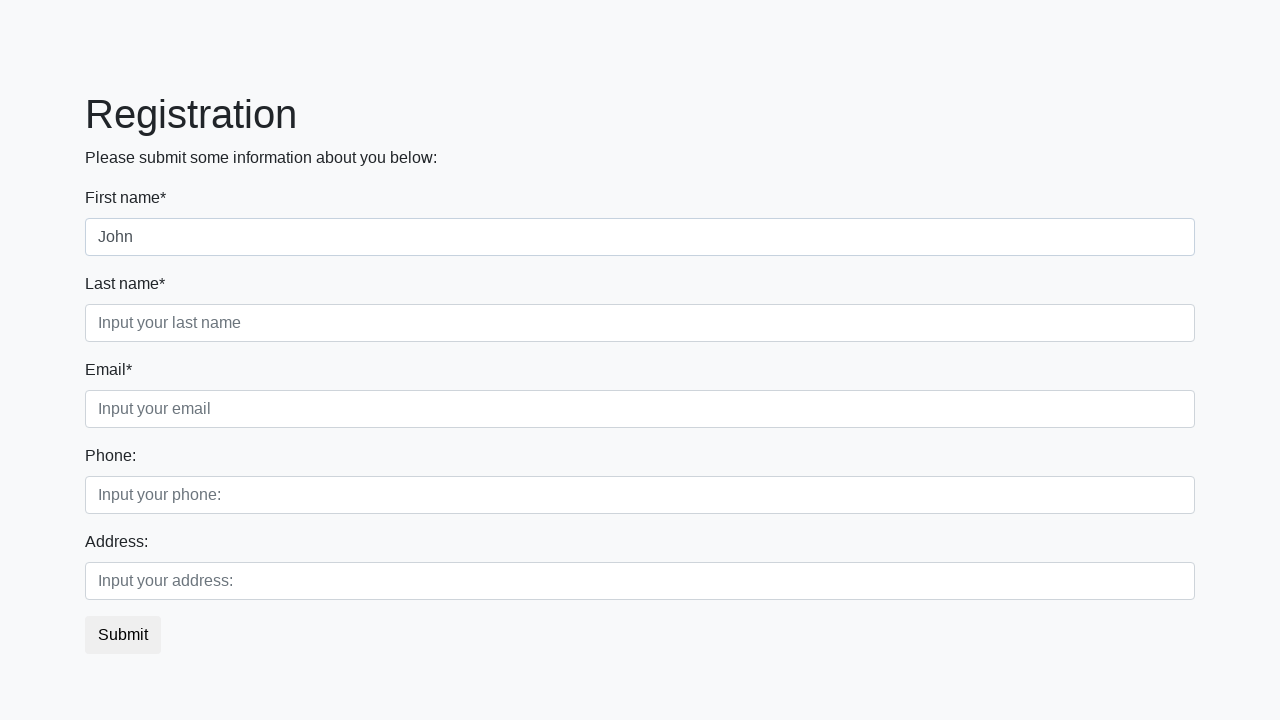

Filled last name field with 'Black' on [placeholder='Input your last name']
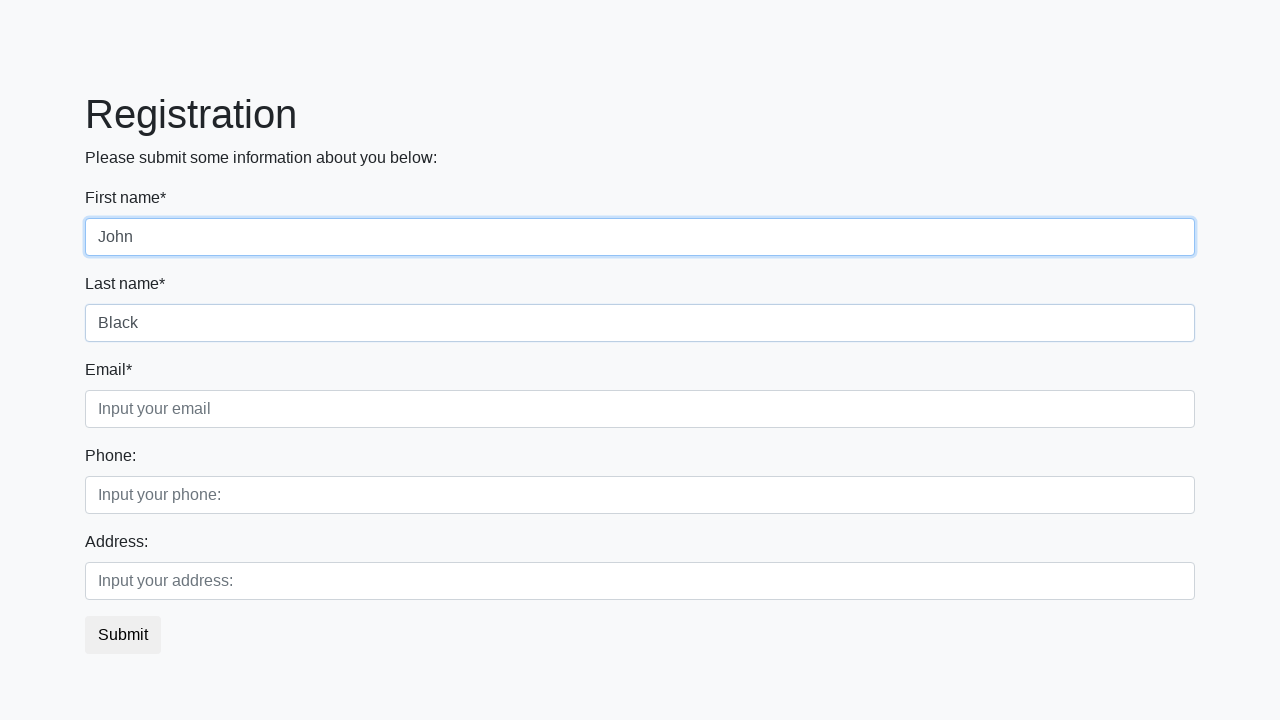

Filled email field with 'jblack@gmail.com' on [placeholder='Input your email']
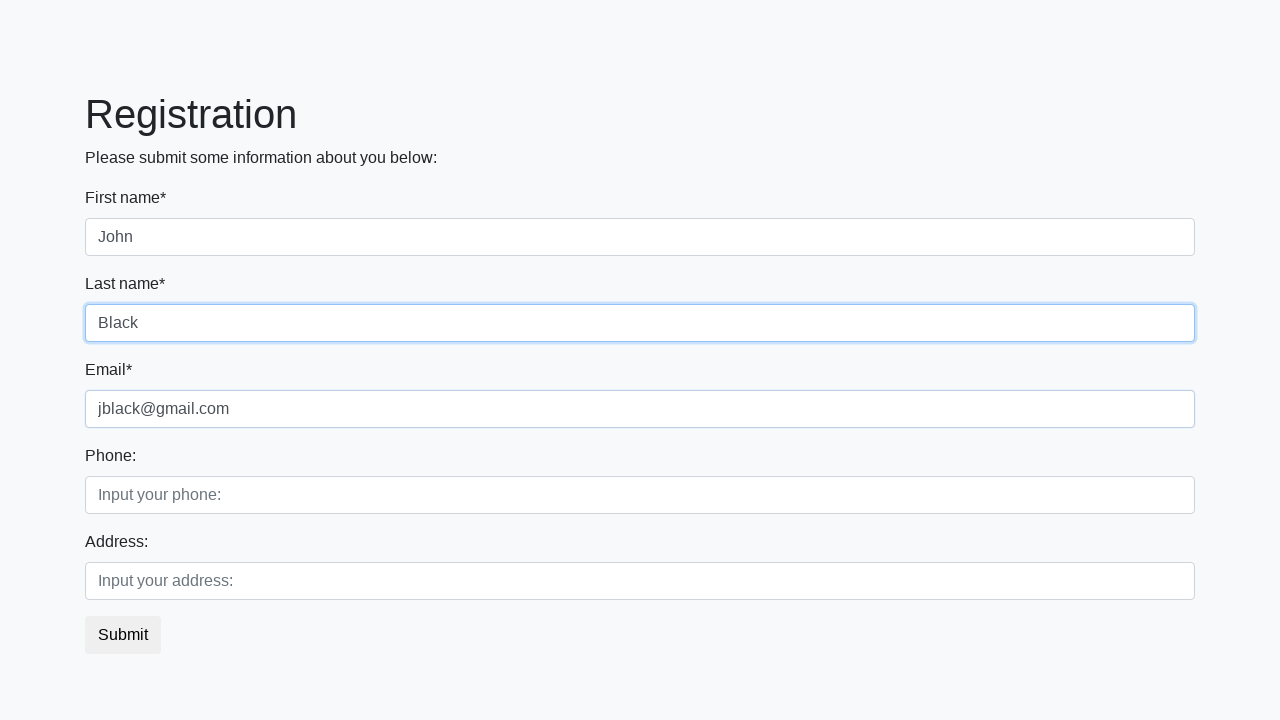

Filled phone field with '123456789' on [placeholder='Input your phone:']
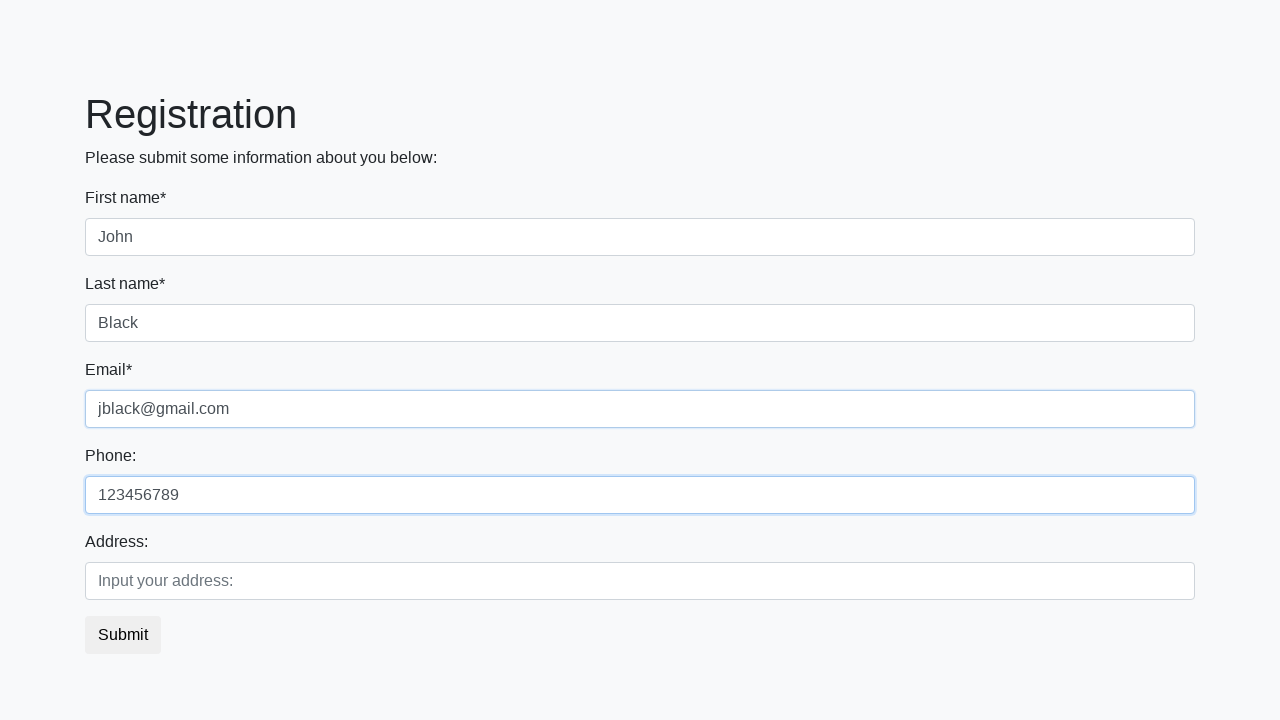

Filled address field with '13256 VA Williamsburger str 10' on [placeholder='Input your address:']
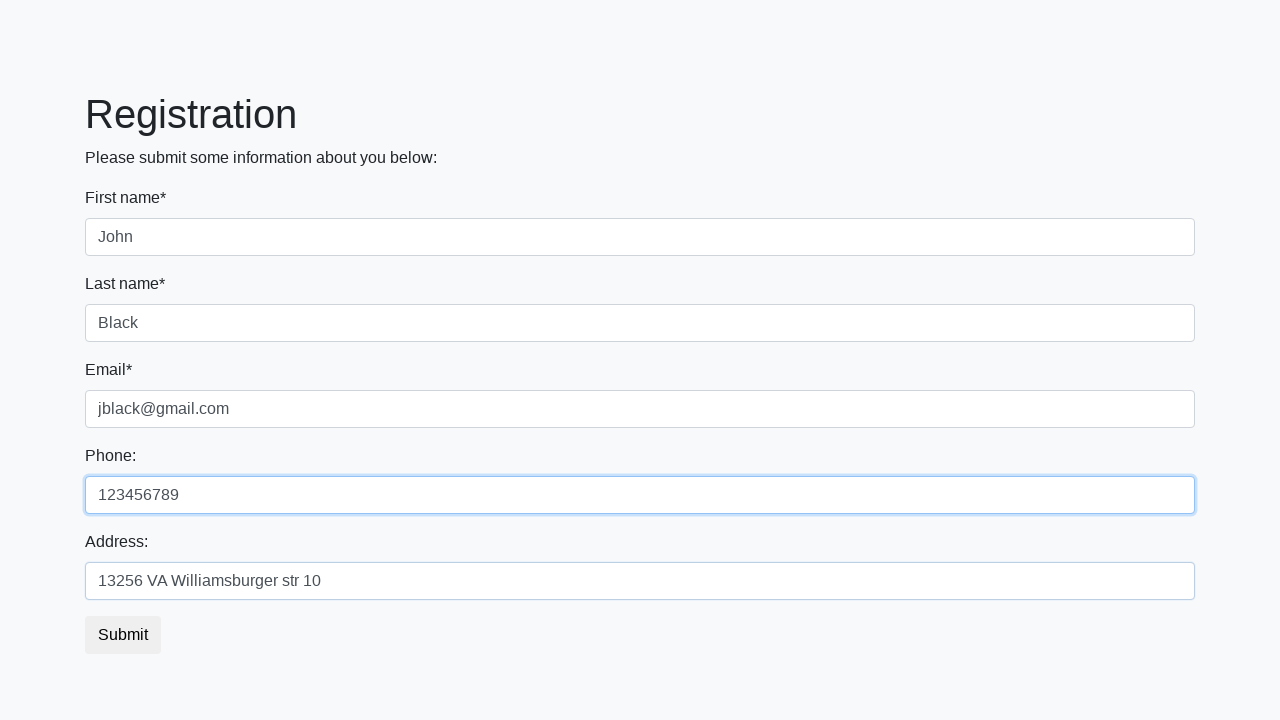

Clicked submit button to register with all fields completed at (123, 635) on [type='submit']
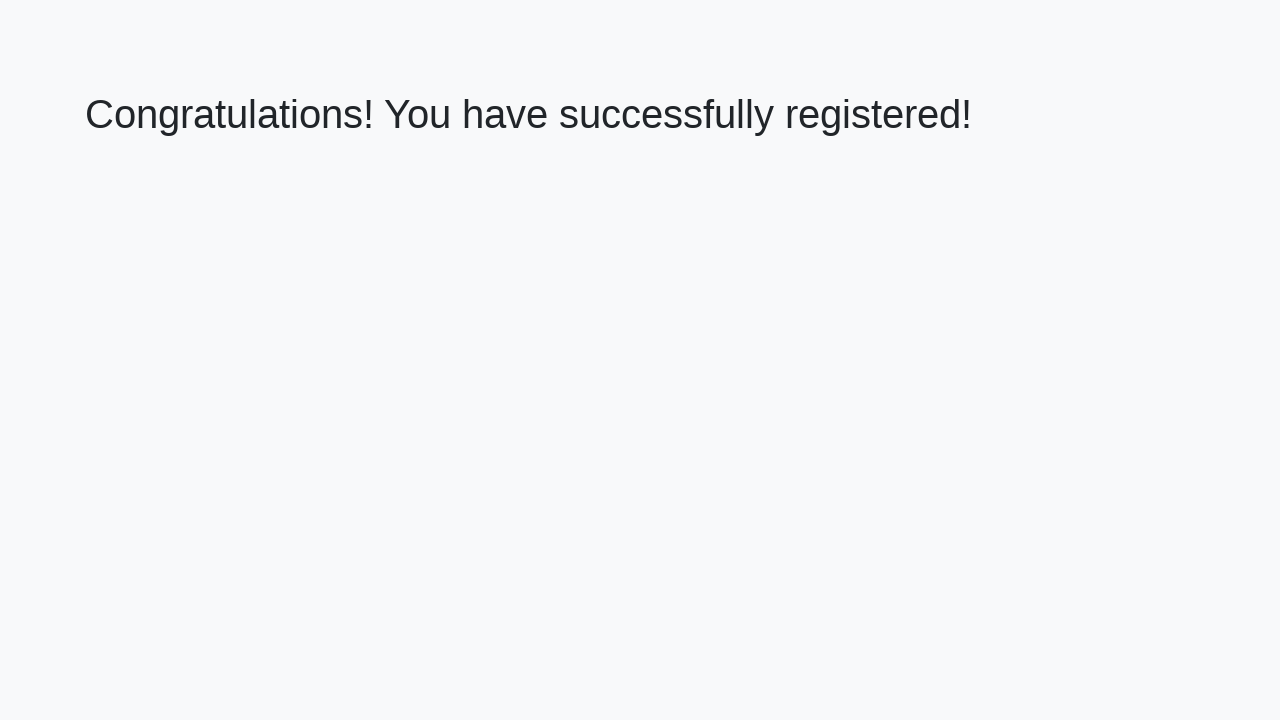

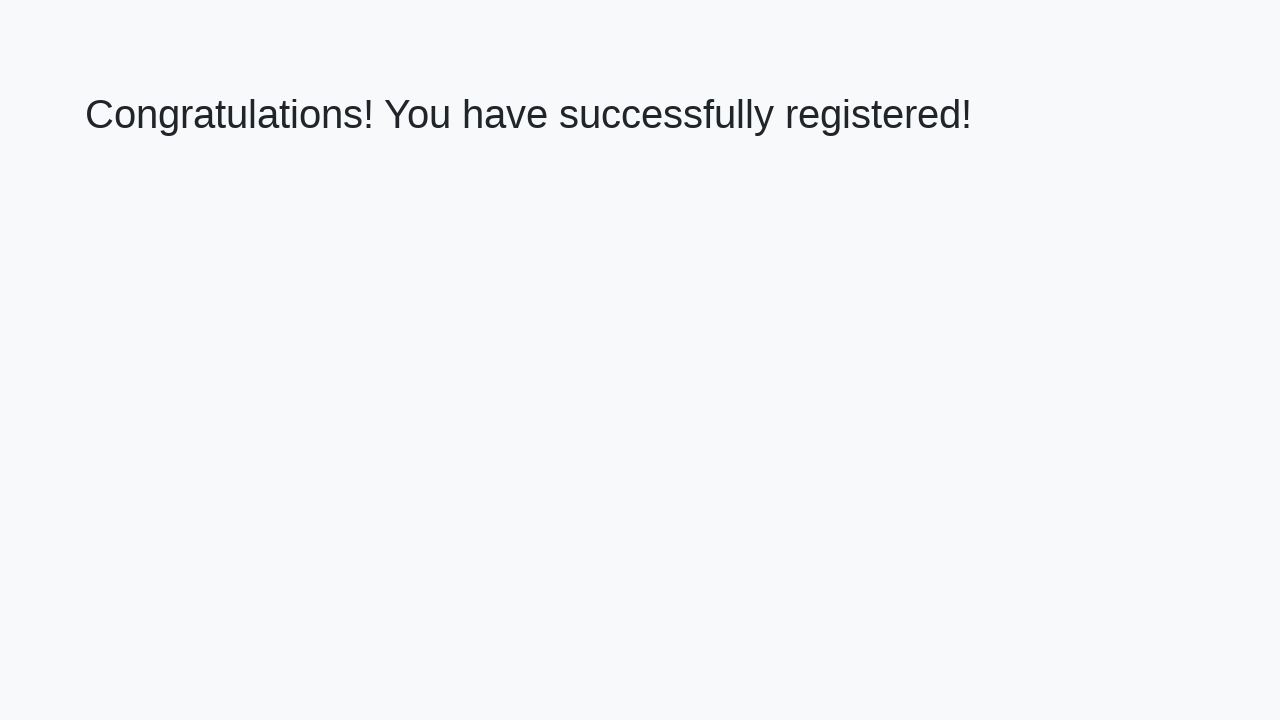